Tests UI controls on a practice Angular site by checking a checkbox, filling a password field, selecting a dropdown option, submitting a form, navigating to shop, adding a product to cart, and proceeding to checkout.

Starting URL: https://rahulshettyacademy.com/angularpractice/

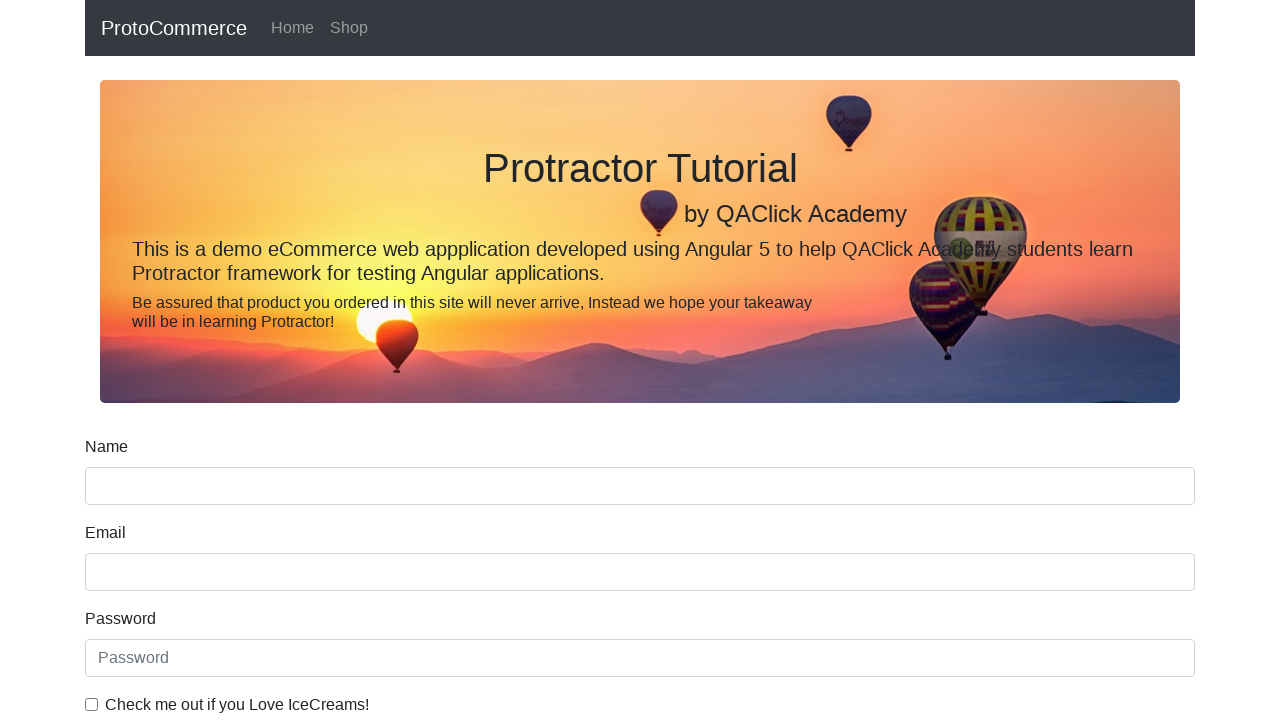

Clicked ice cream checkbox at (92, 704) on internal:label="Check me out if you Love IceCreams!"i
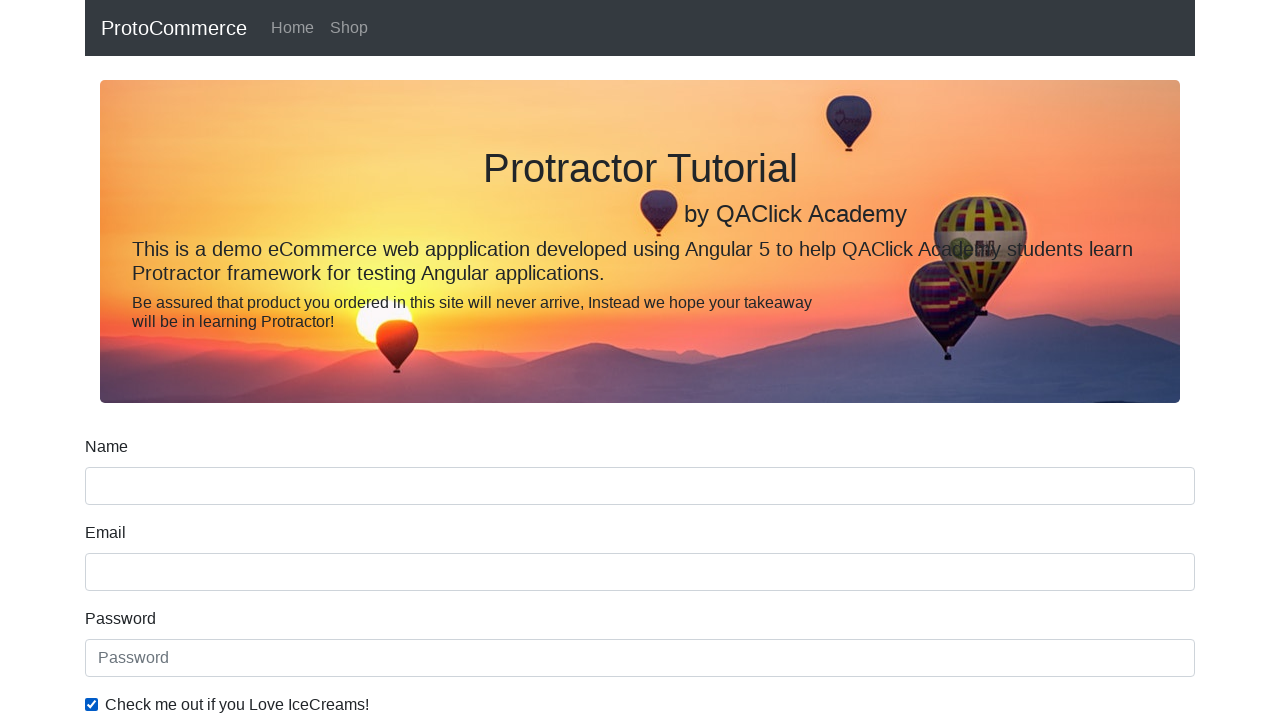

Filled password field with 'password' on internal:attr=[placeholder="Password"i]
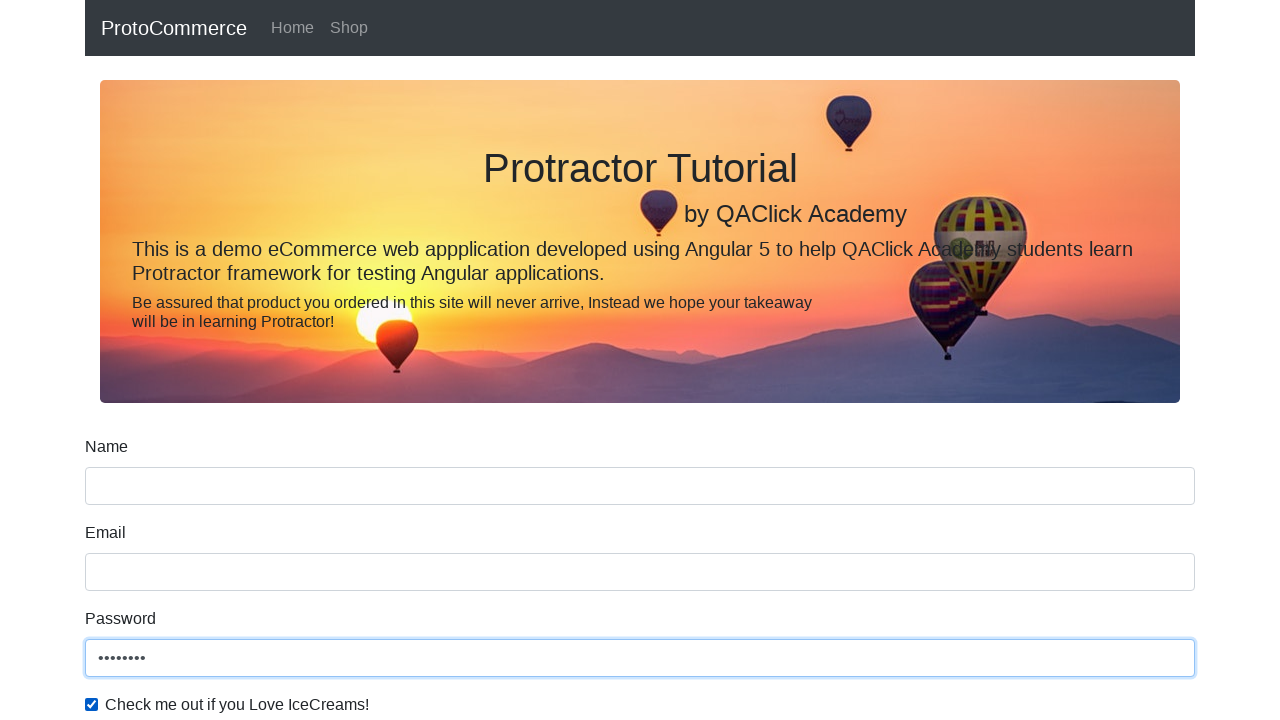

Selected 'Female' from gender dropdown on #exampleFormControlSelect1
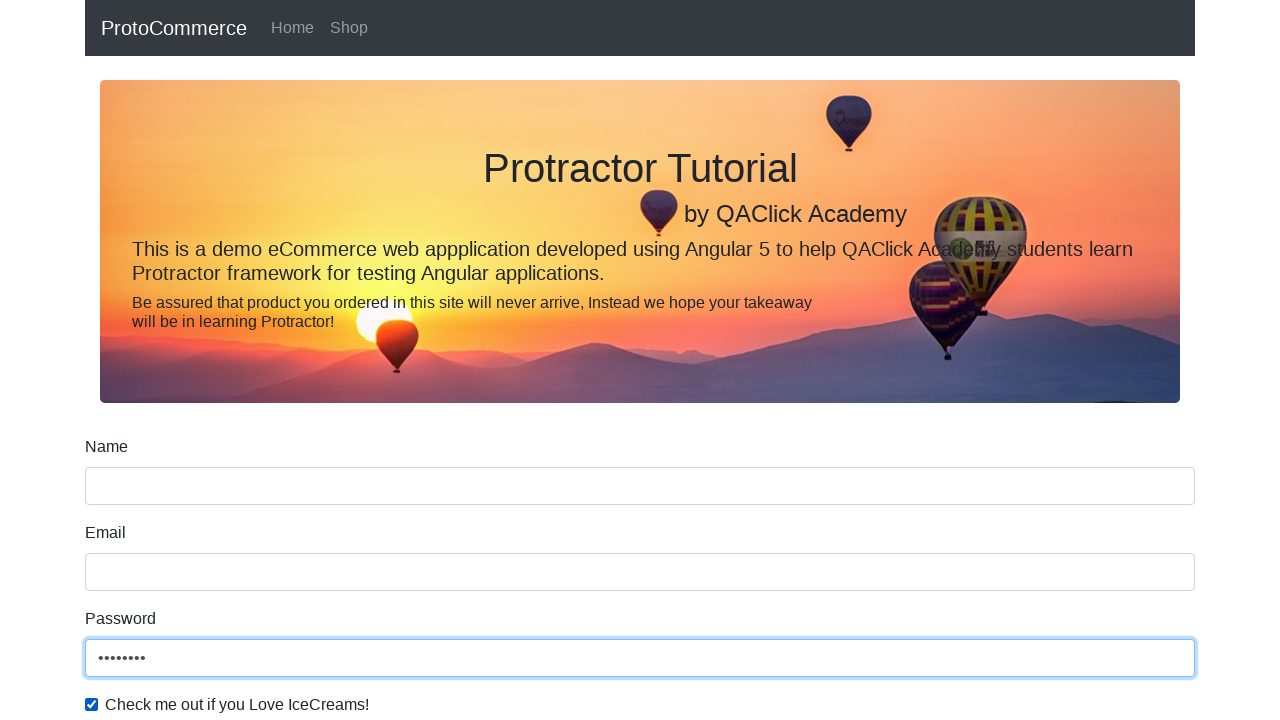

Clicked Submit button to submit form at (123, 491) on internal:role=button[name="Submit"i]
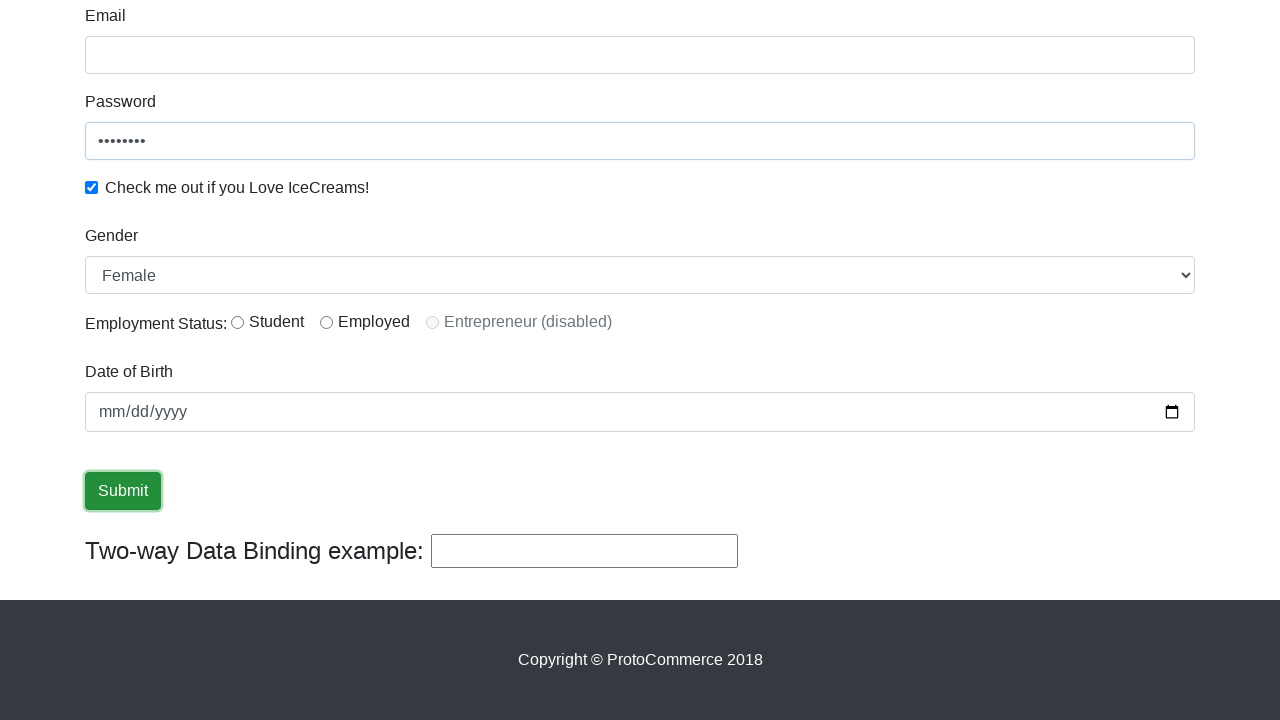

Navigated to Shop page at (349, 28) on internal:role=link[name="Shop"i]
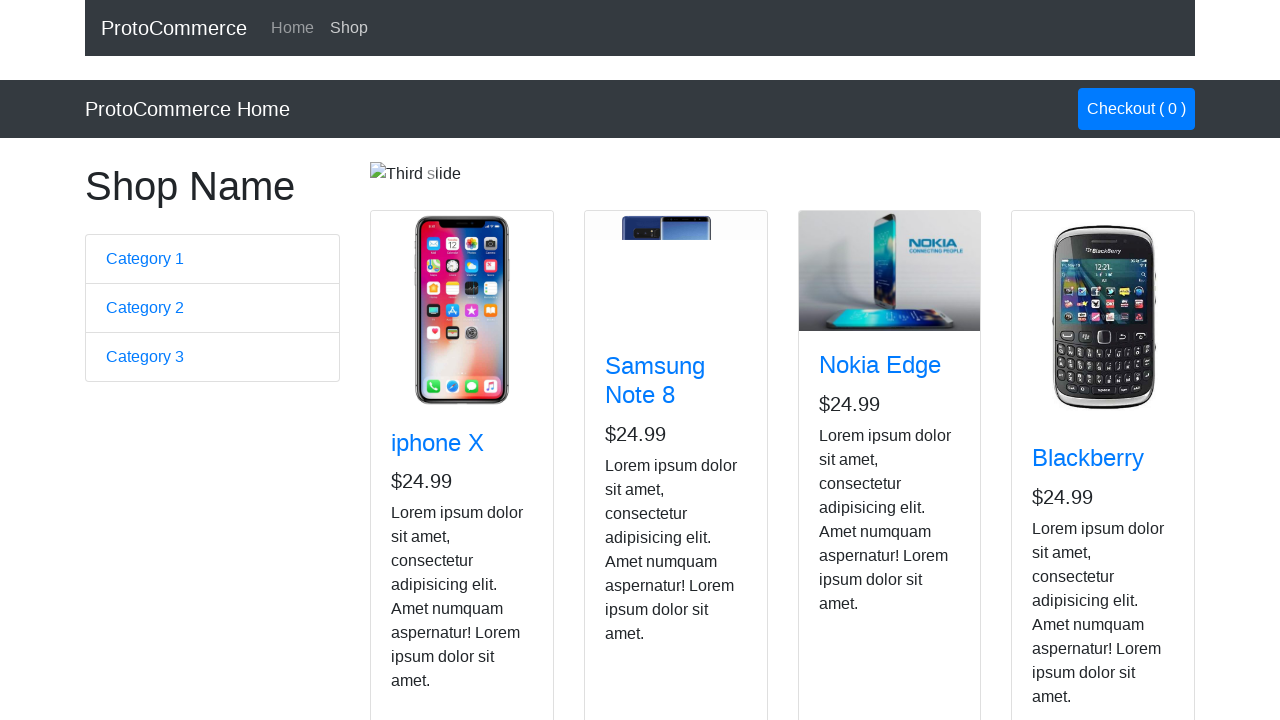

Added Samsung Note 8 to cart at (641, 528) on app-card >> internal:has-text="Samsung Note 8"i >> internal:role=button[name="Ad
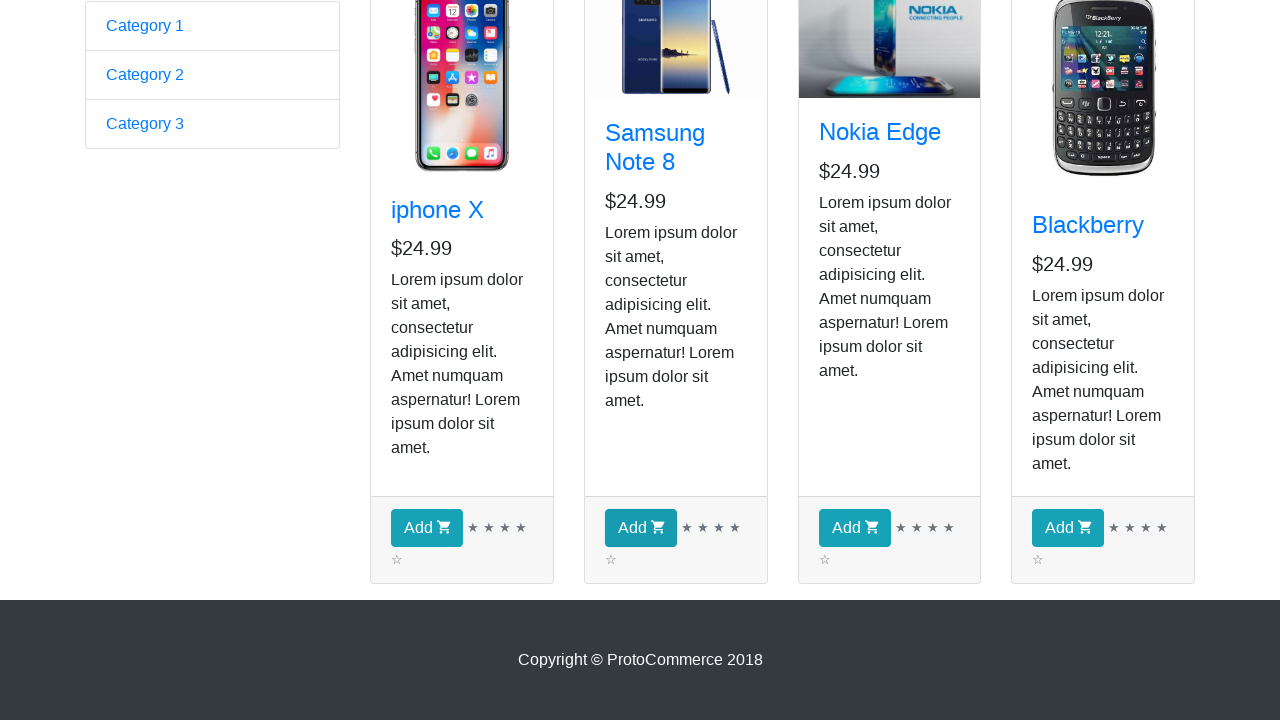

Clicked Checkout link at (1136, 109) on xpath=//a[contains(text(),'Checkout')]
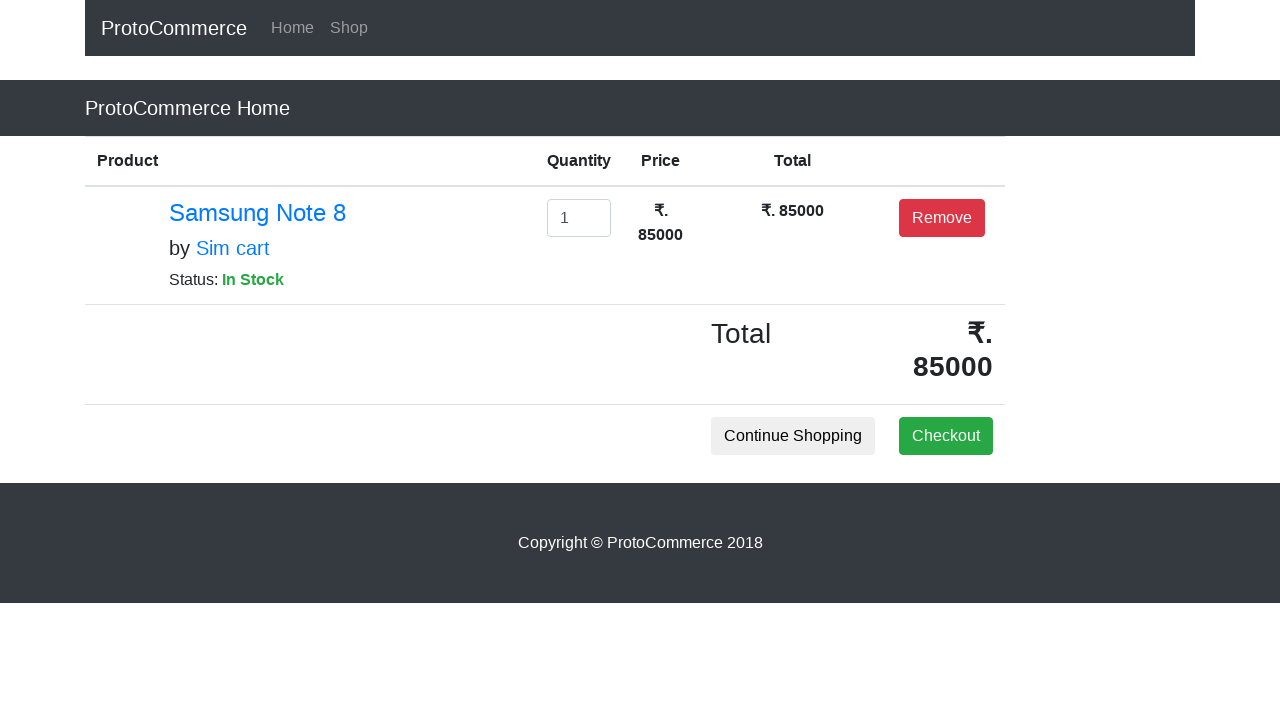

Checkout page loaded (networkidle)
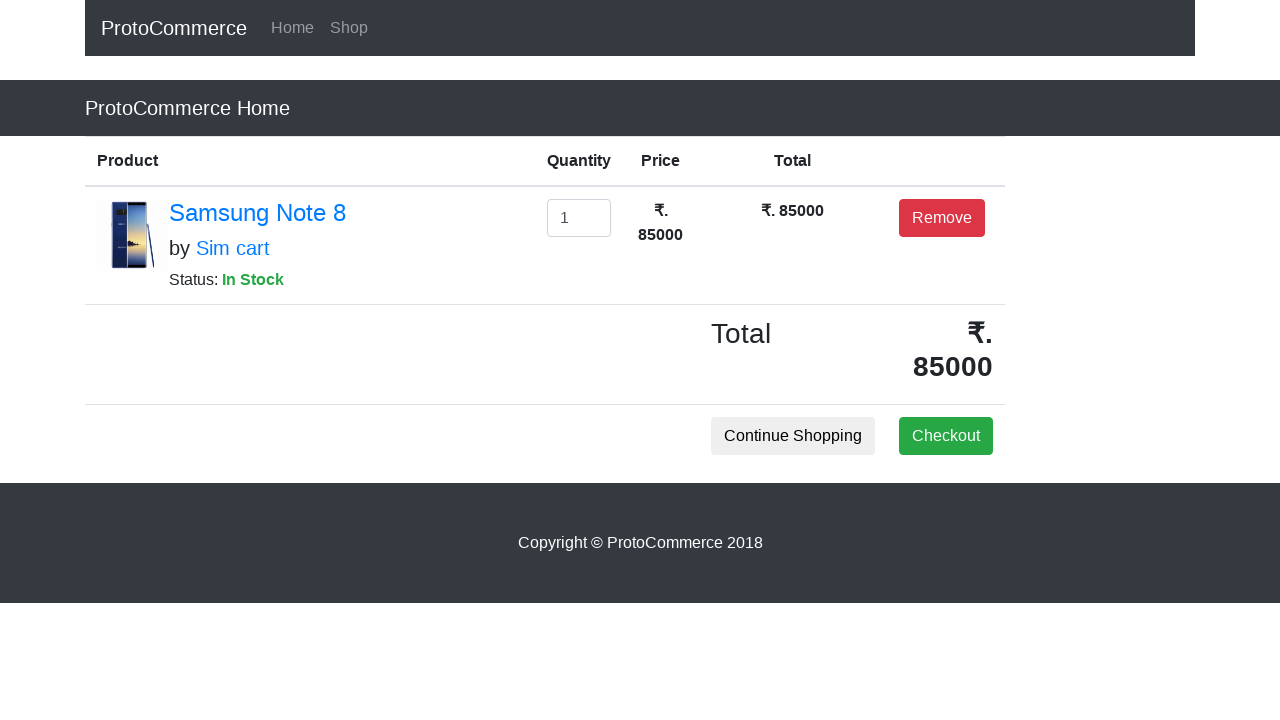

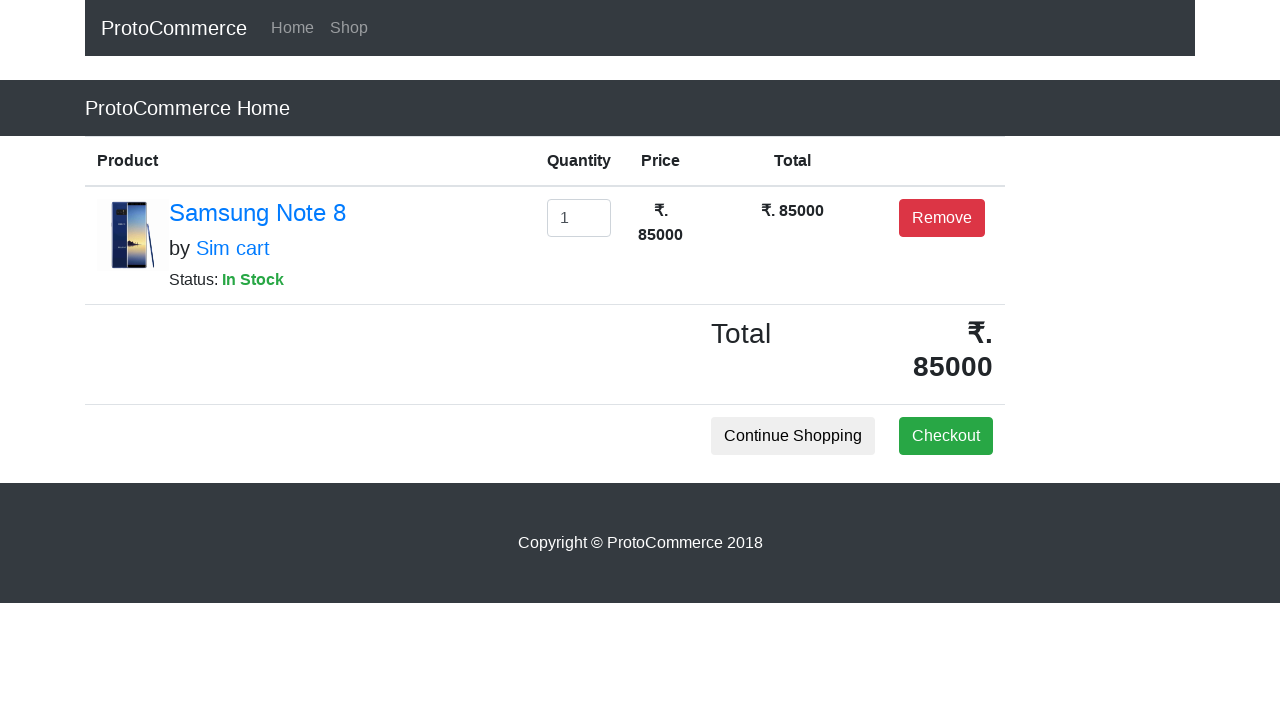